Tests alert handling functionality by navigating to alert tabs and interacting with confirmation dialog boxes

Starting URL: http://demo.automationtesting.in/Alerts.html

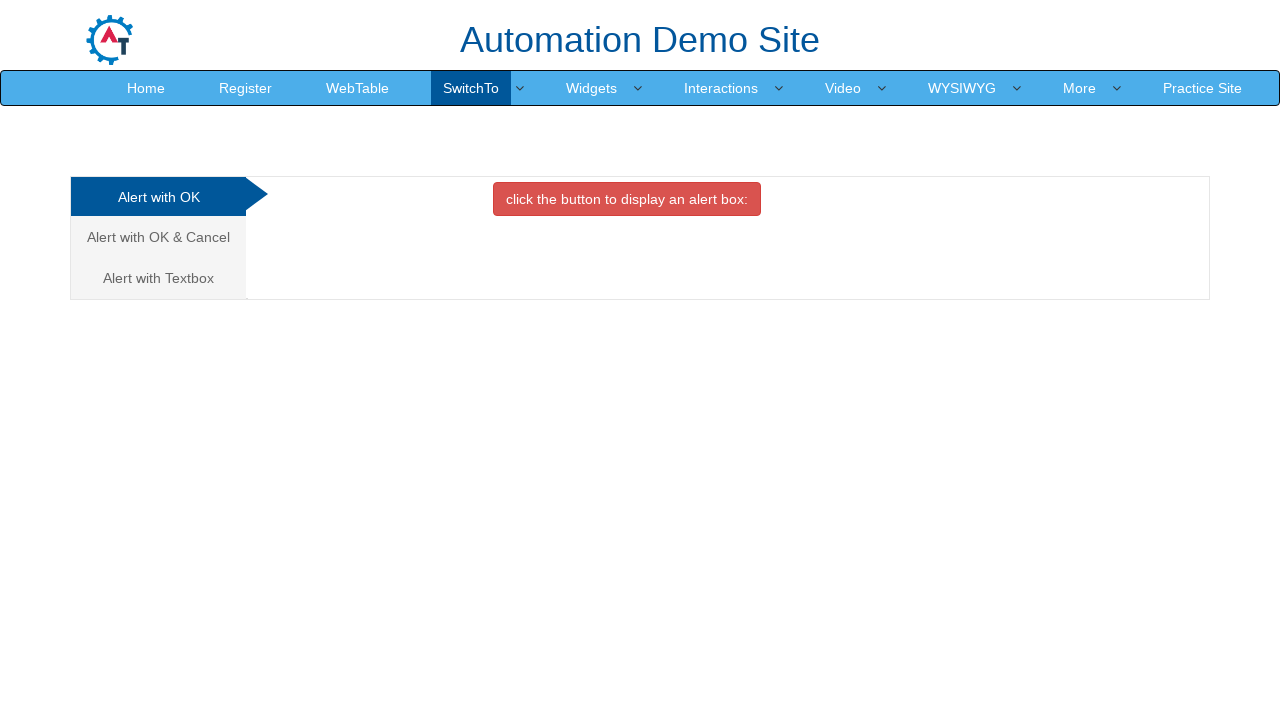

Clicked on 'Alert with OK & Cancel' tab at (158, 237) on xpath=//a[text() = 'Alert with OK & Cancel ']
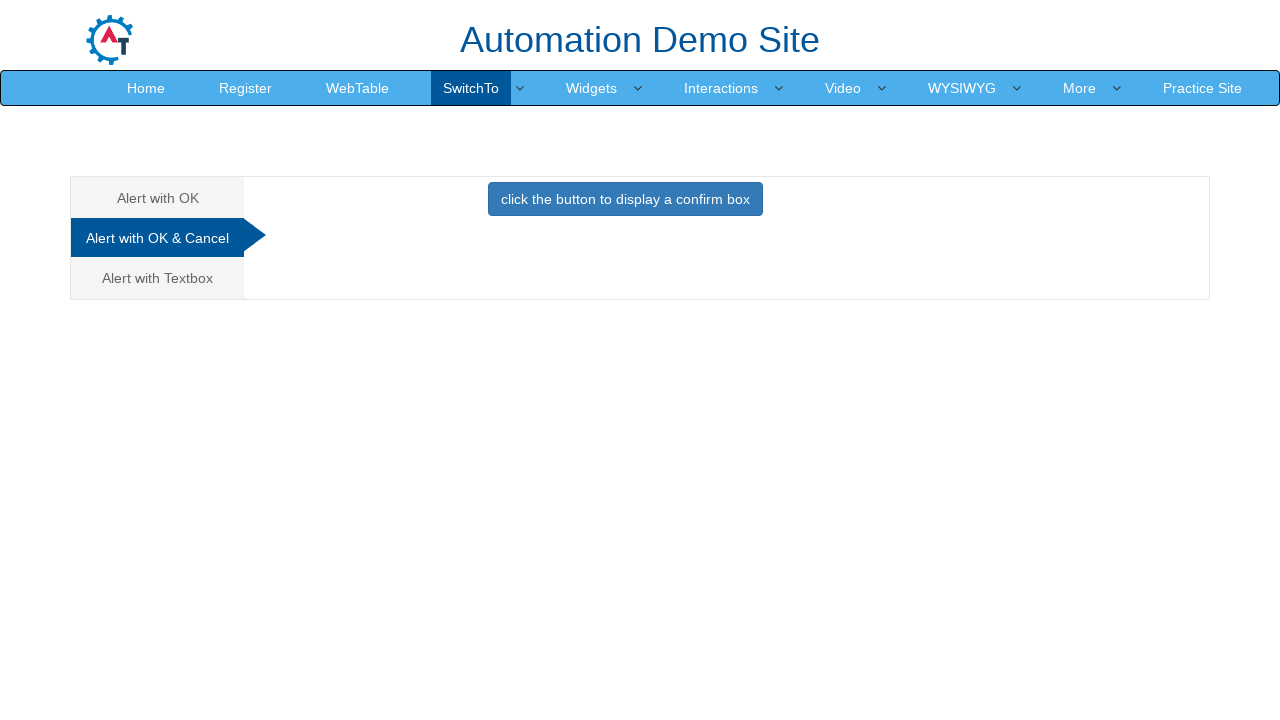

Clicked button to display confirmation dialog box at (625, 199) on xpath=//button[text() = 'click the button to display a confirm box ']
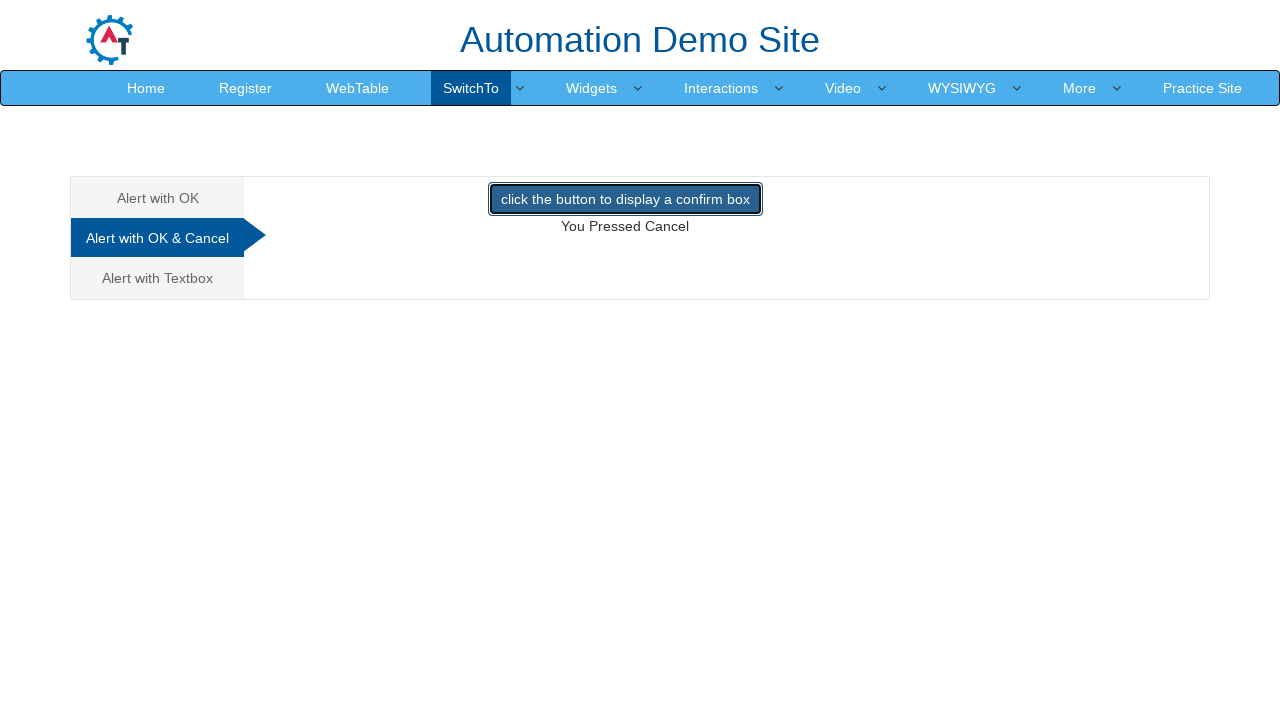

Set up dialog handler to dismiss confirmation dialog
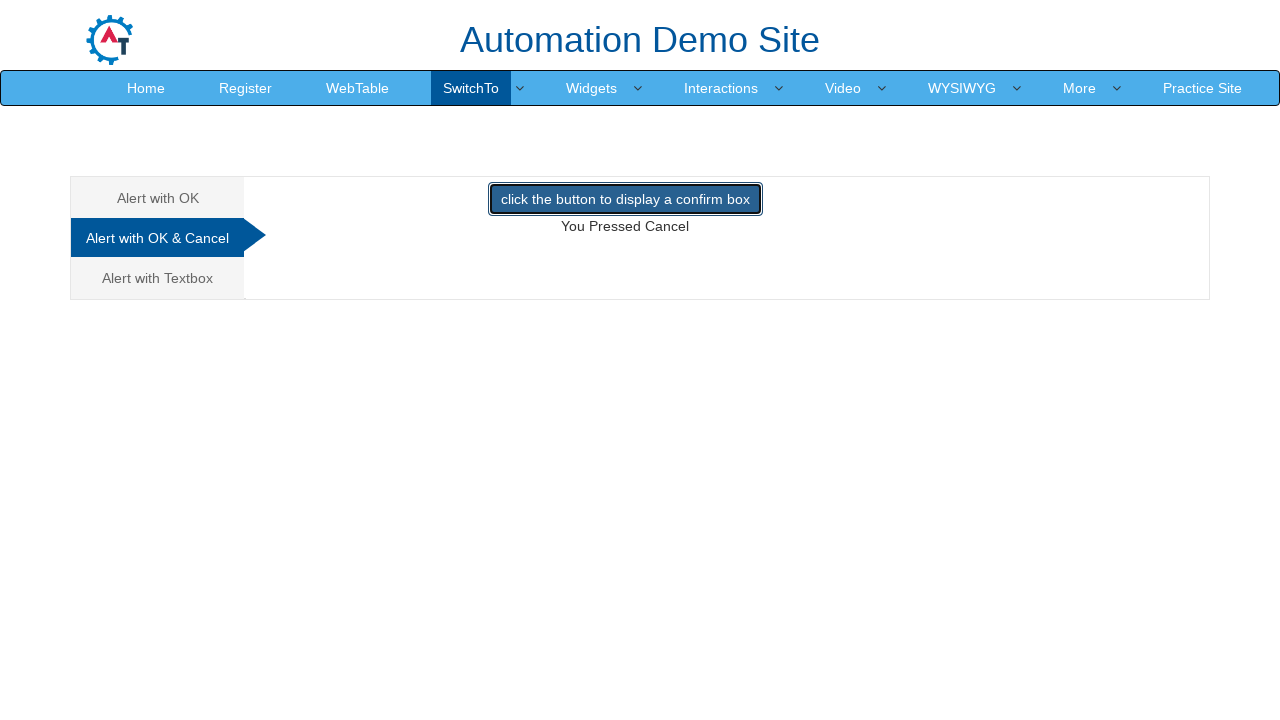

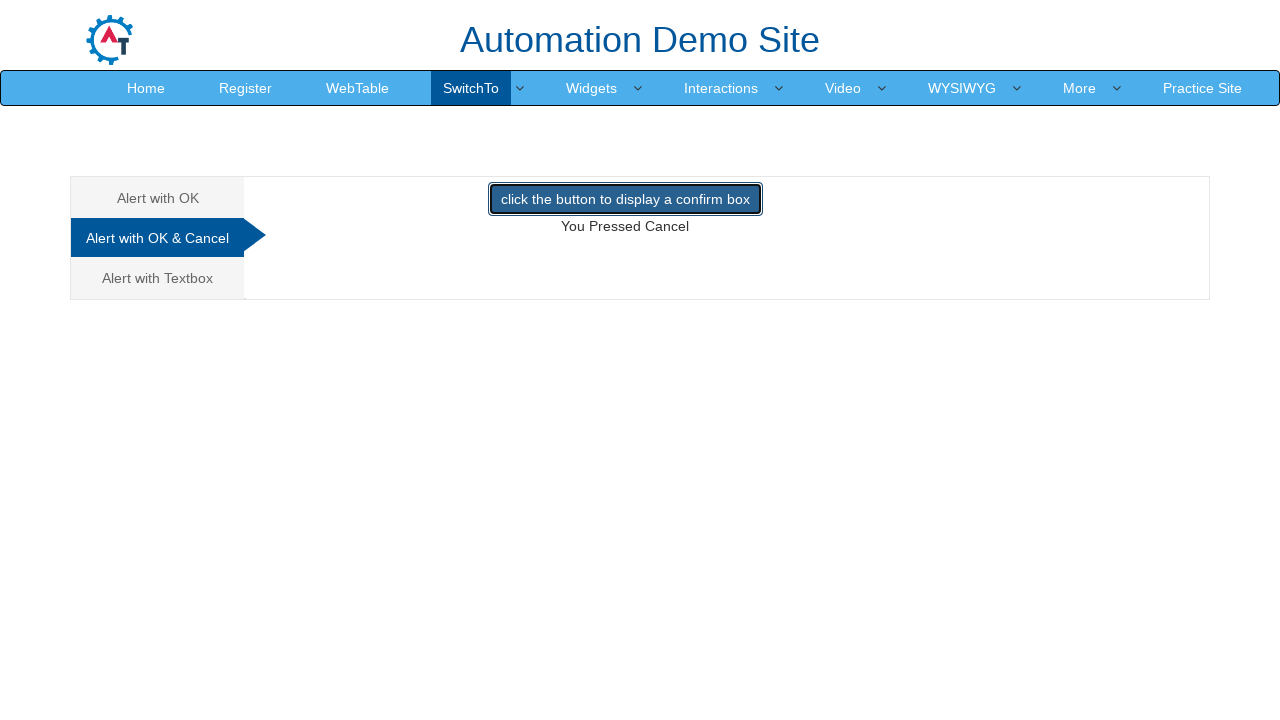